Tests the Python.org search functionality by entering "pycon" as a search query and submitting the form, then verifying results are returned.

Starting URL: http://www.python.org

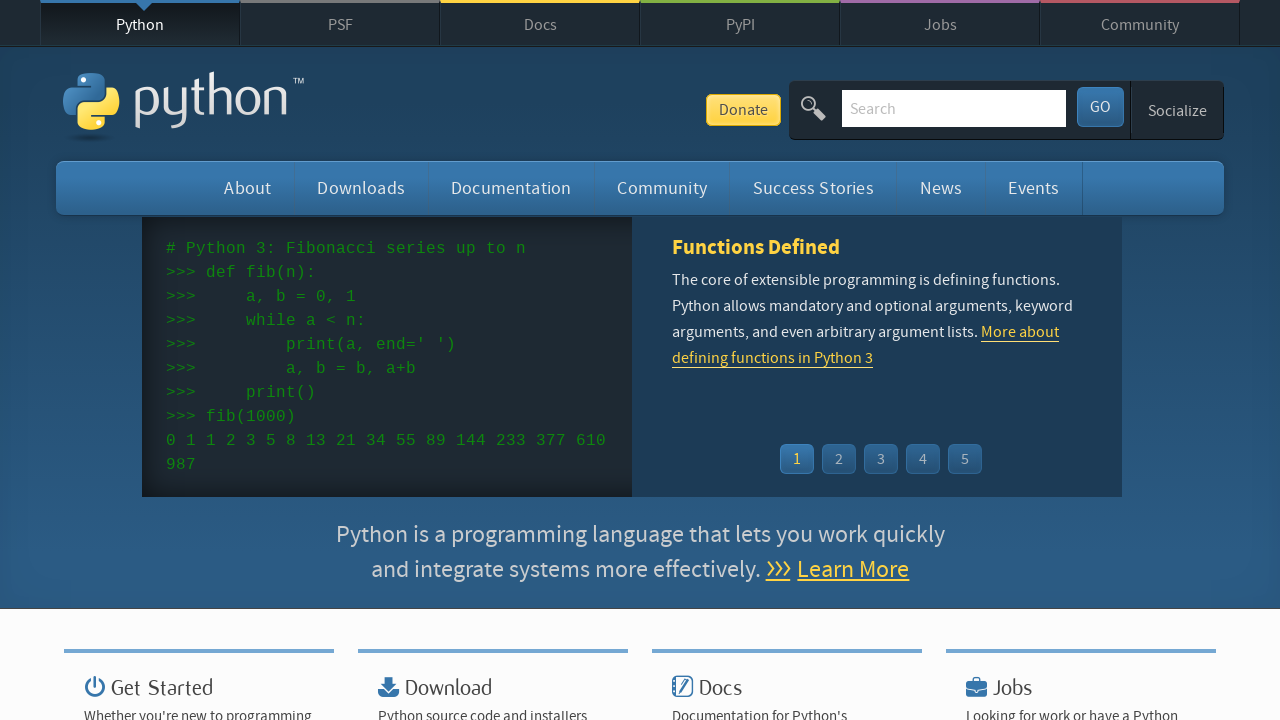

Verified page title contains 'Python'
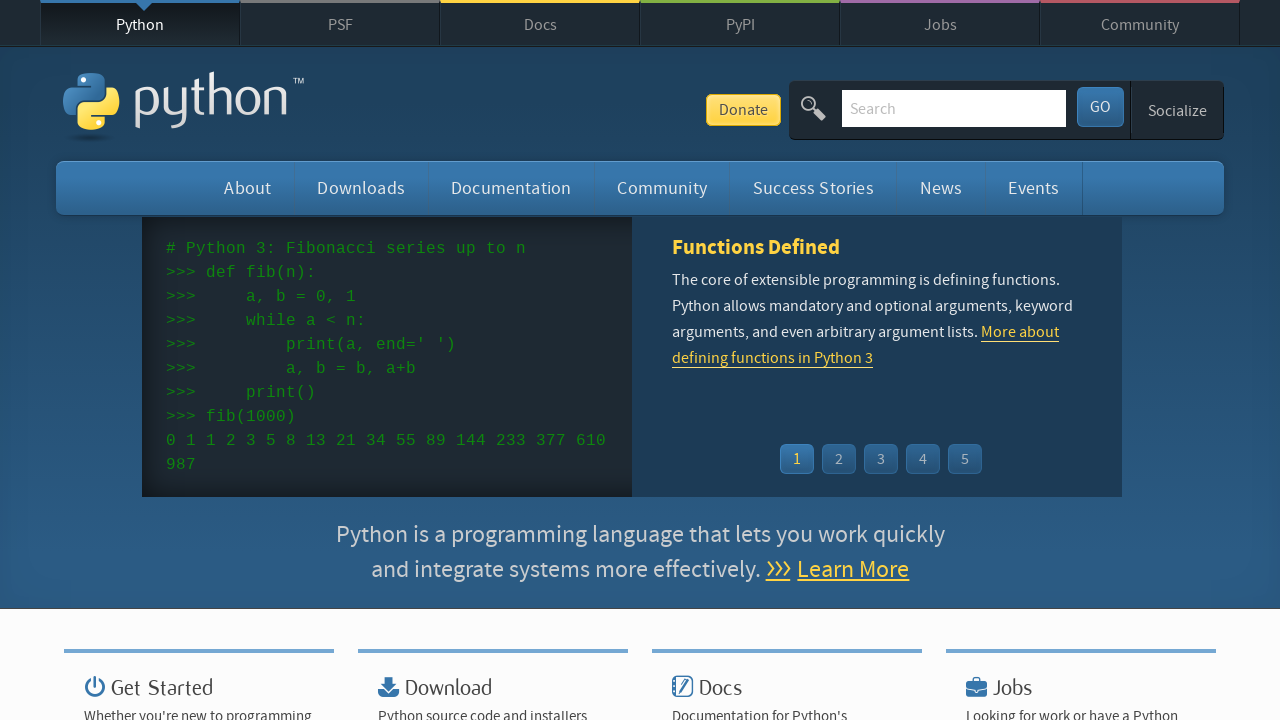

Filled search box with 'pycon' on input[name='q']
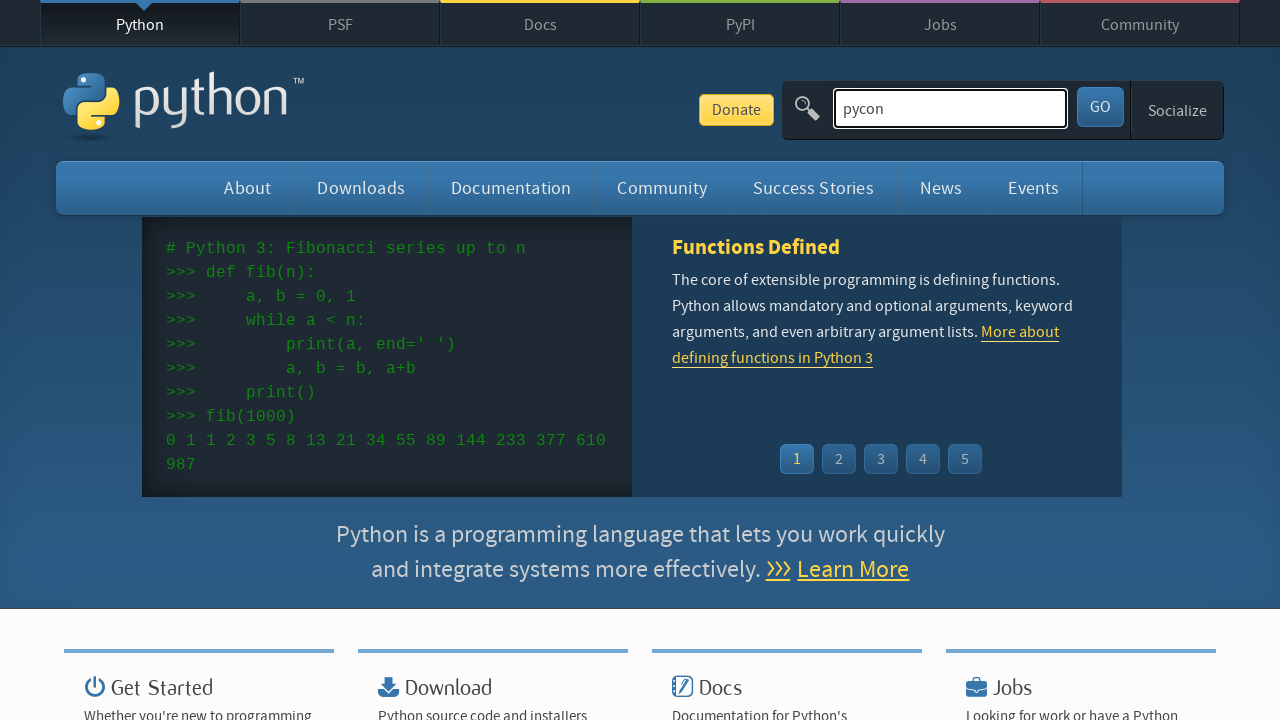

Pressed Enter to submit search form on input[name='q']
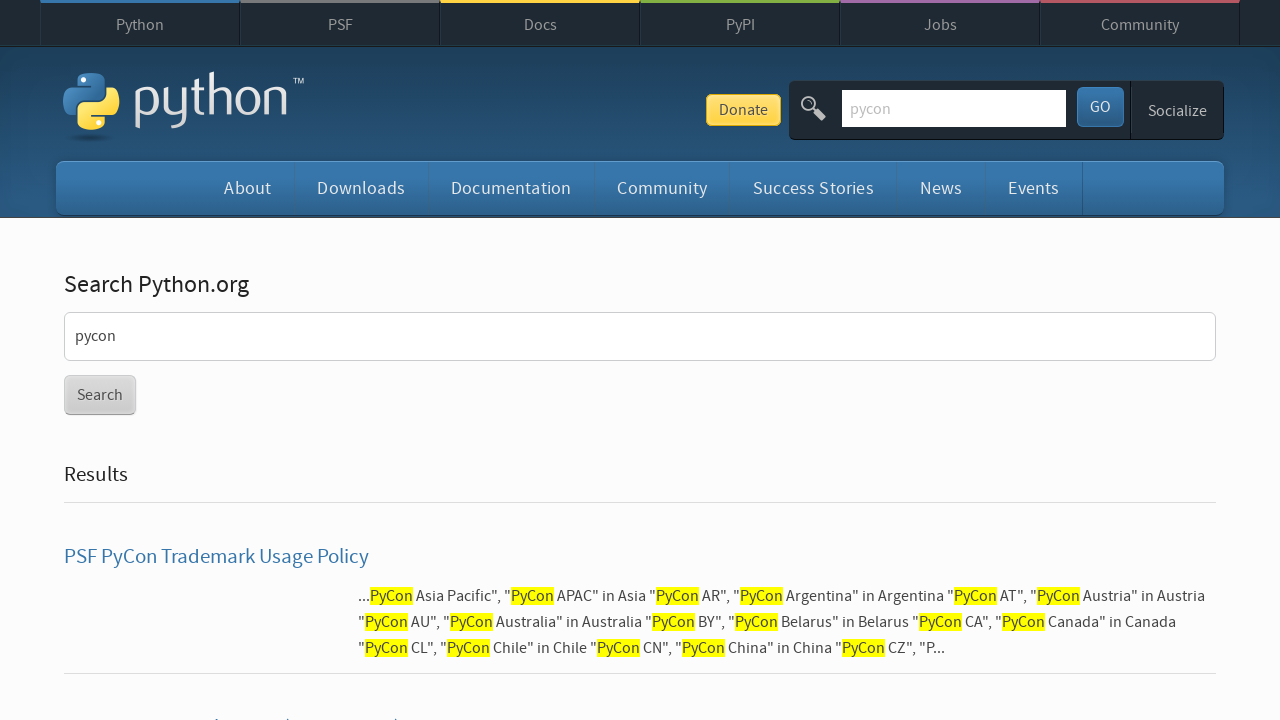

Waited for network to be idle after search submission
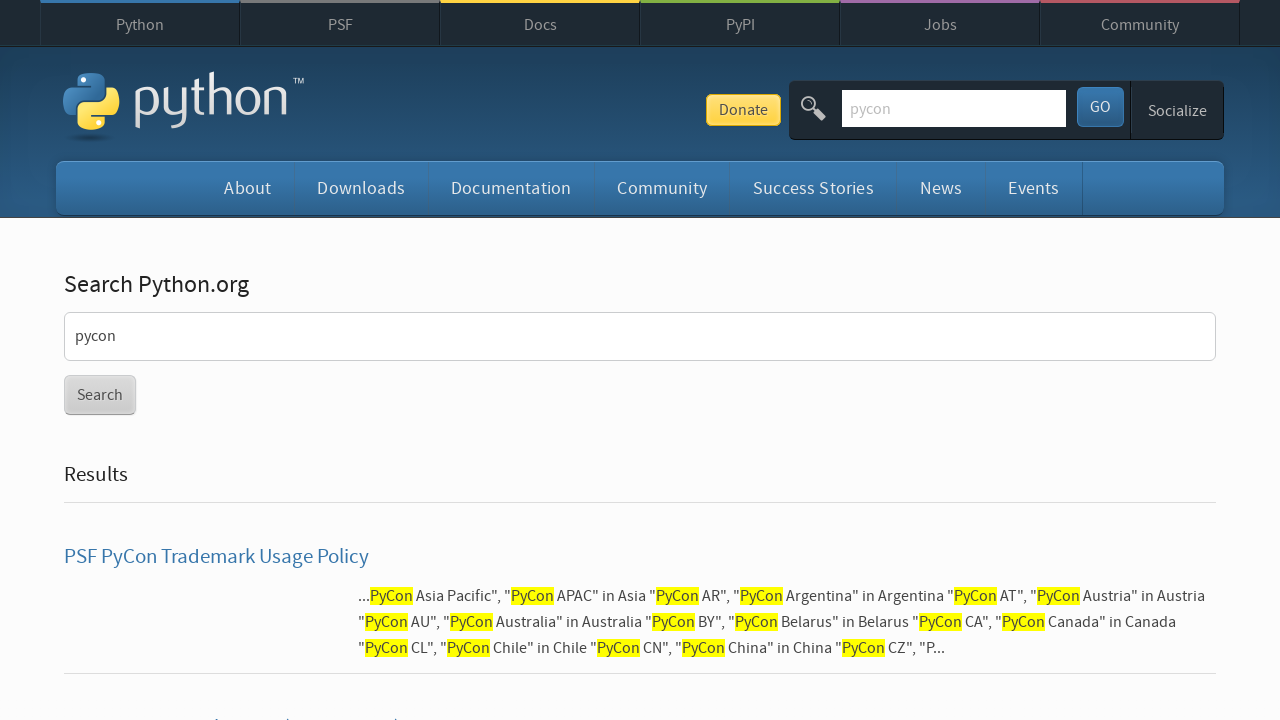

Verified that search results were returned (no 'No results found' message)
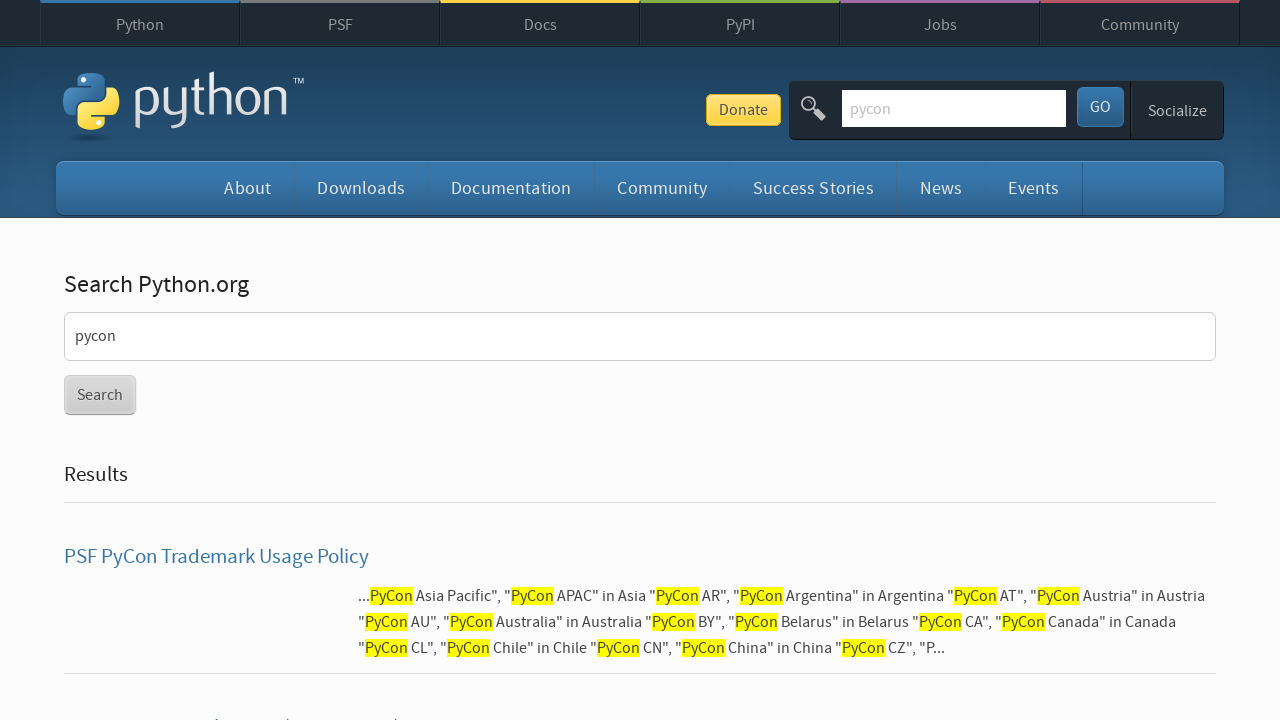

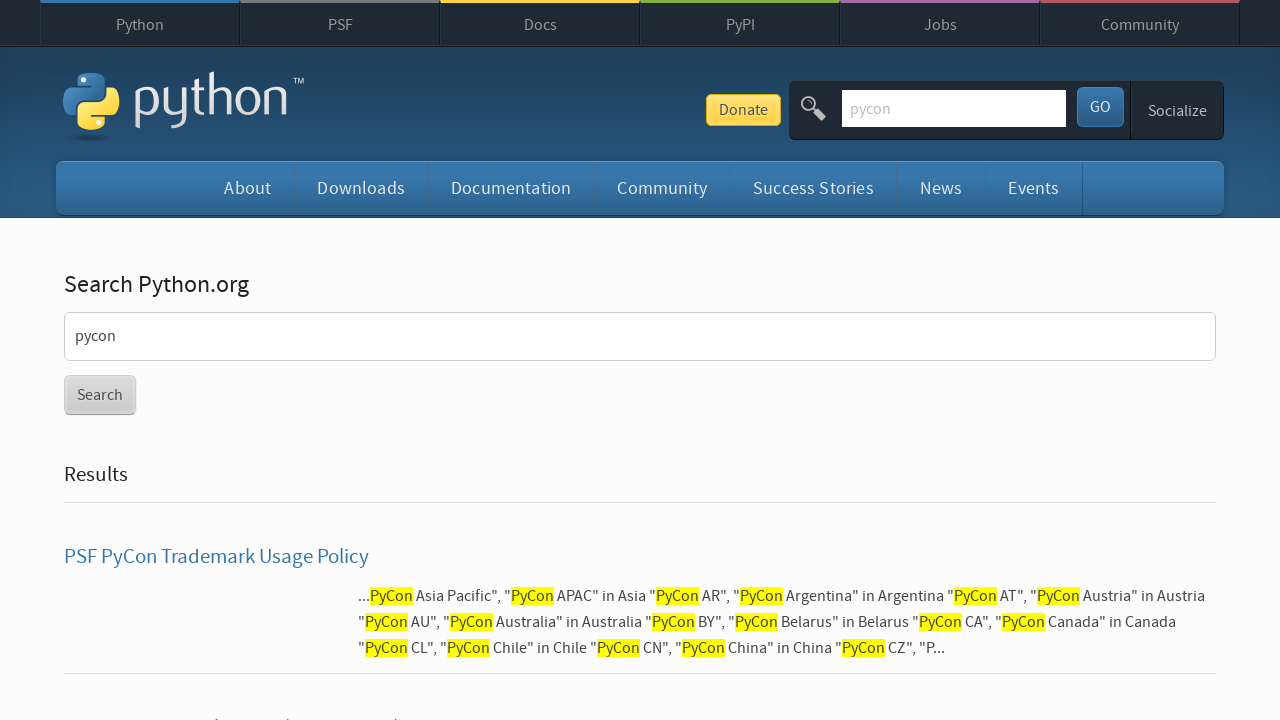